Navigates to the Cydeo practice tool dropdowns page and verifies that a month dropdown is present with selectable options

Starting URL: https://practice.cydeo.com/dropdown

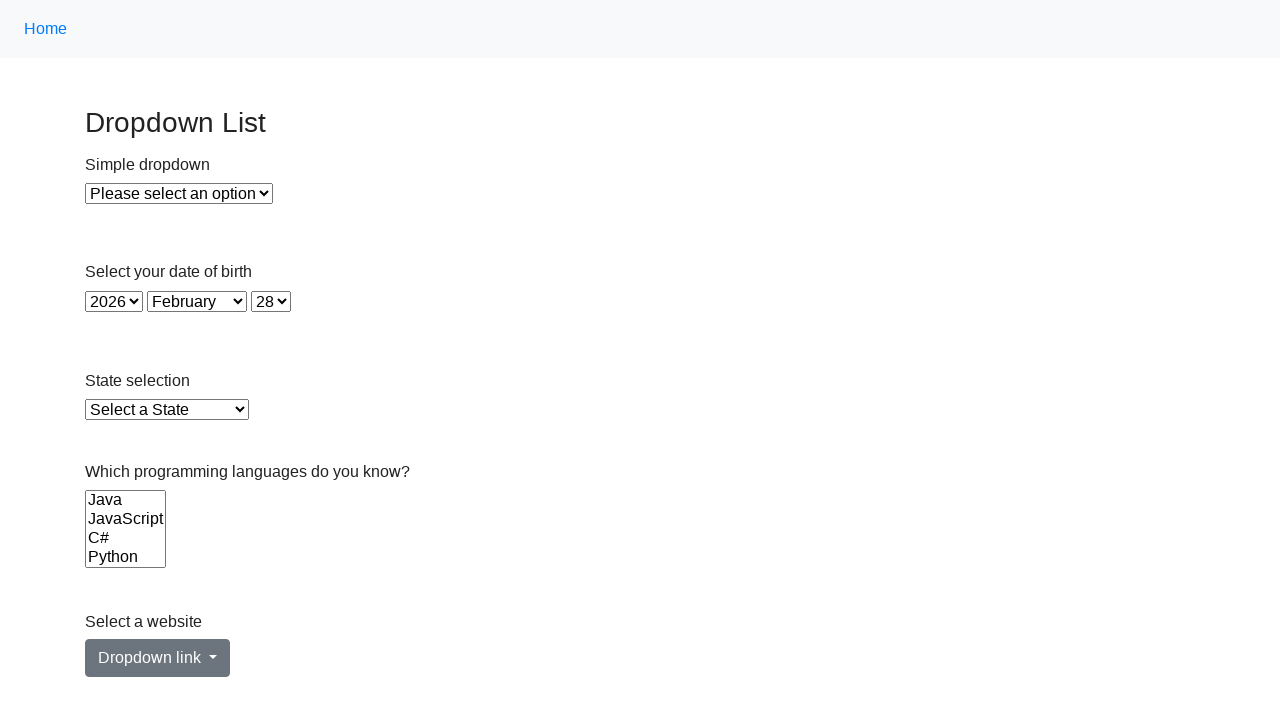

Waited for month dropdown to load on the dropdowns page
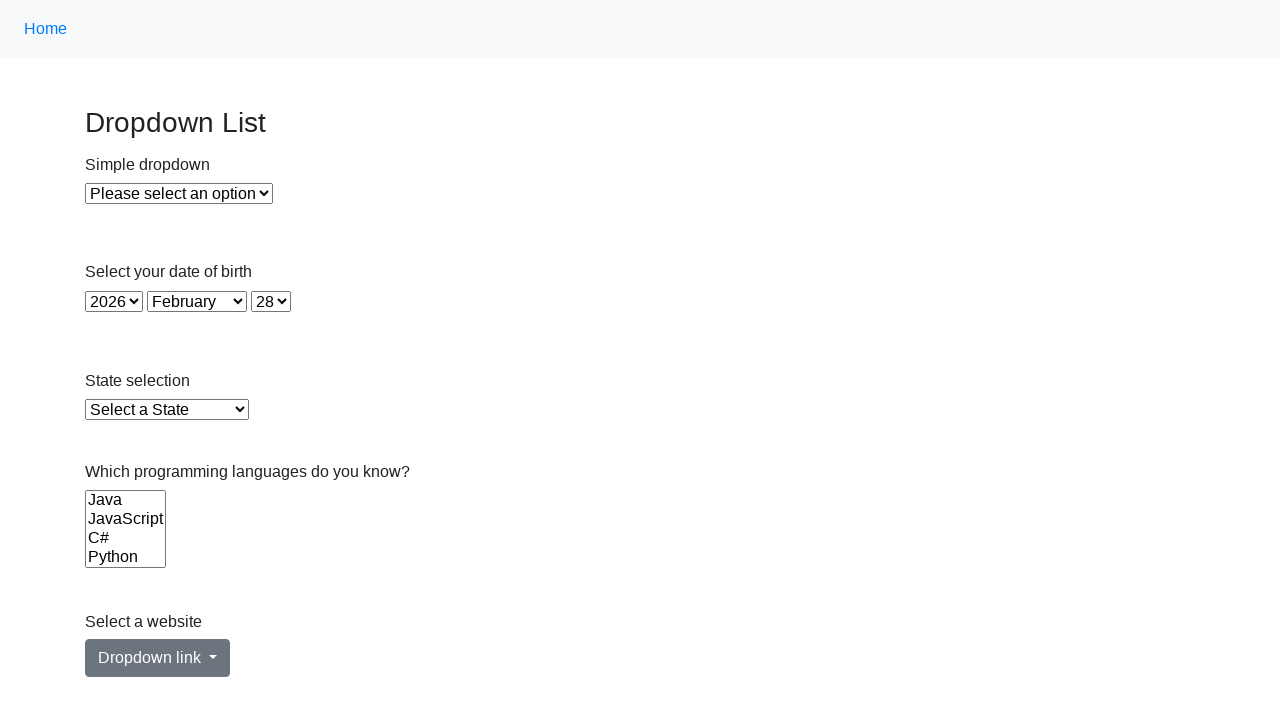

Clicked on the month dropdown to reveal selectable options at (197, 301) on select#month
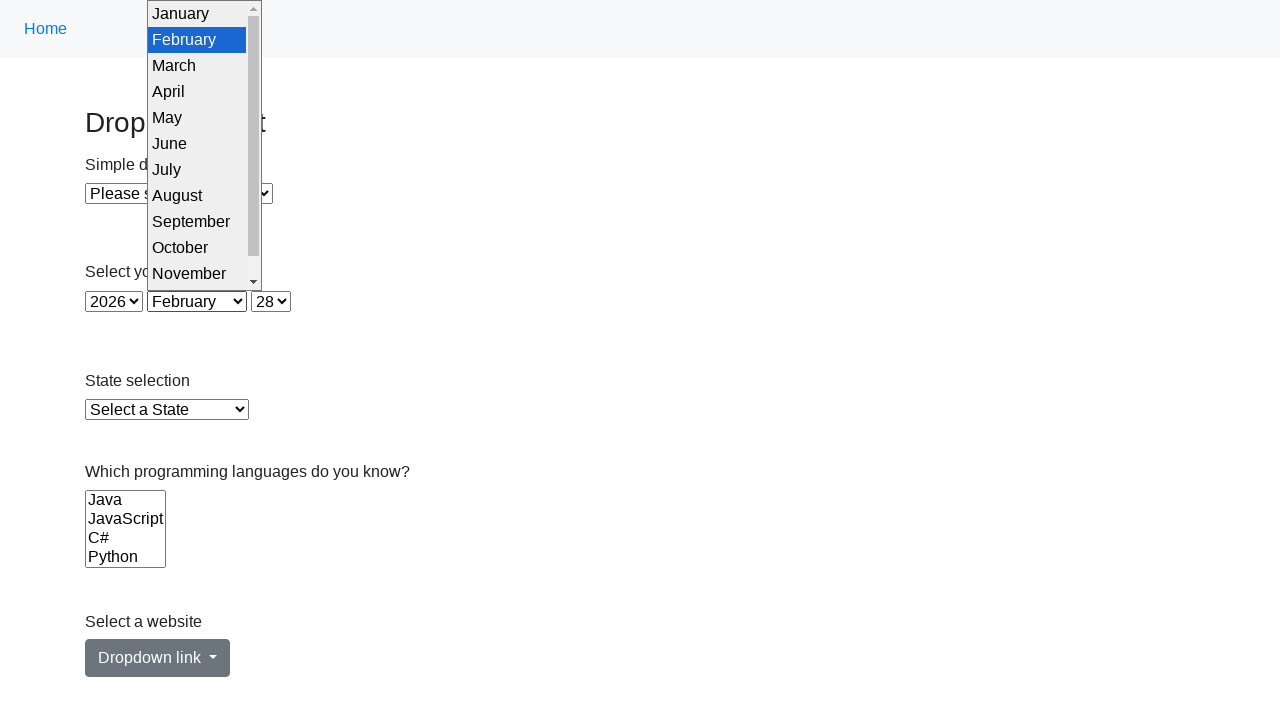

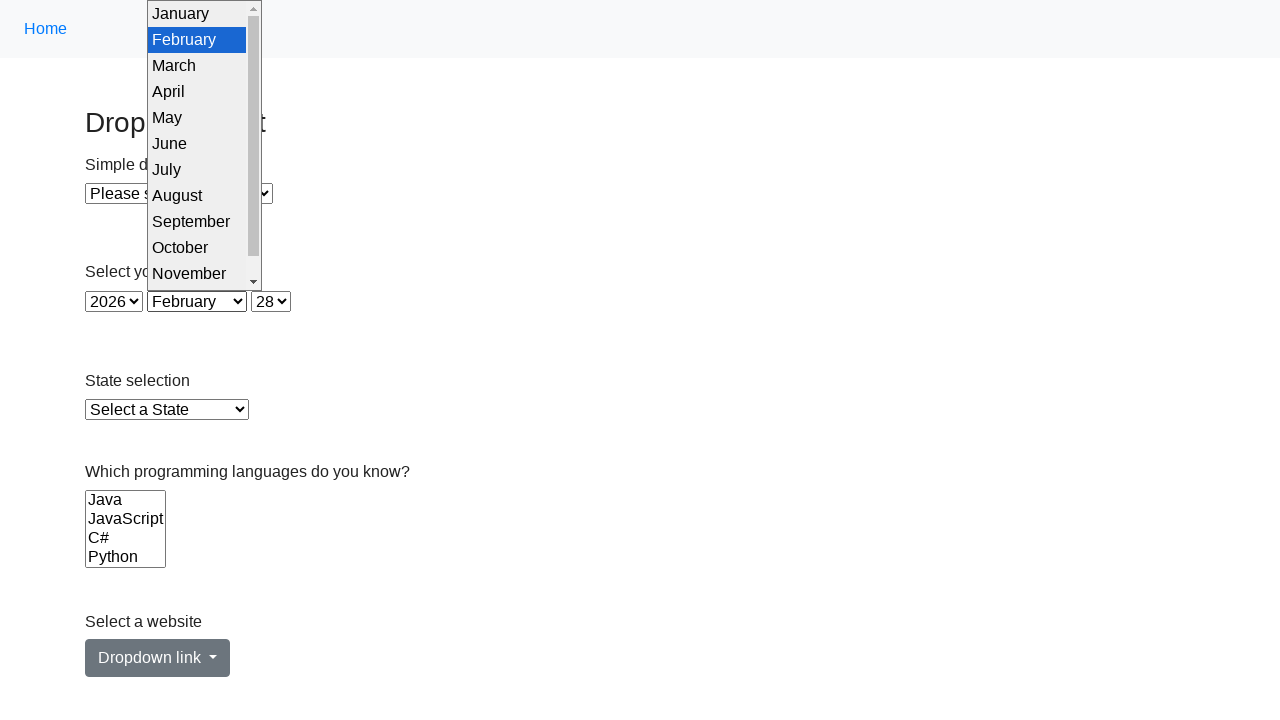